Tests drag and drop functionality by dragging an element from a source position and dropping it onto a target droppable area.

Starting URL: https://selenium08.blogspot.com/2020/01/drag-drop.html

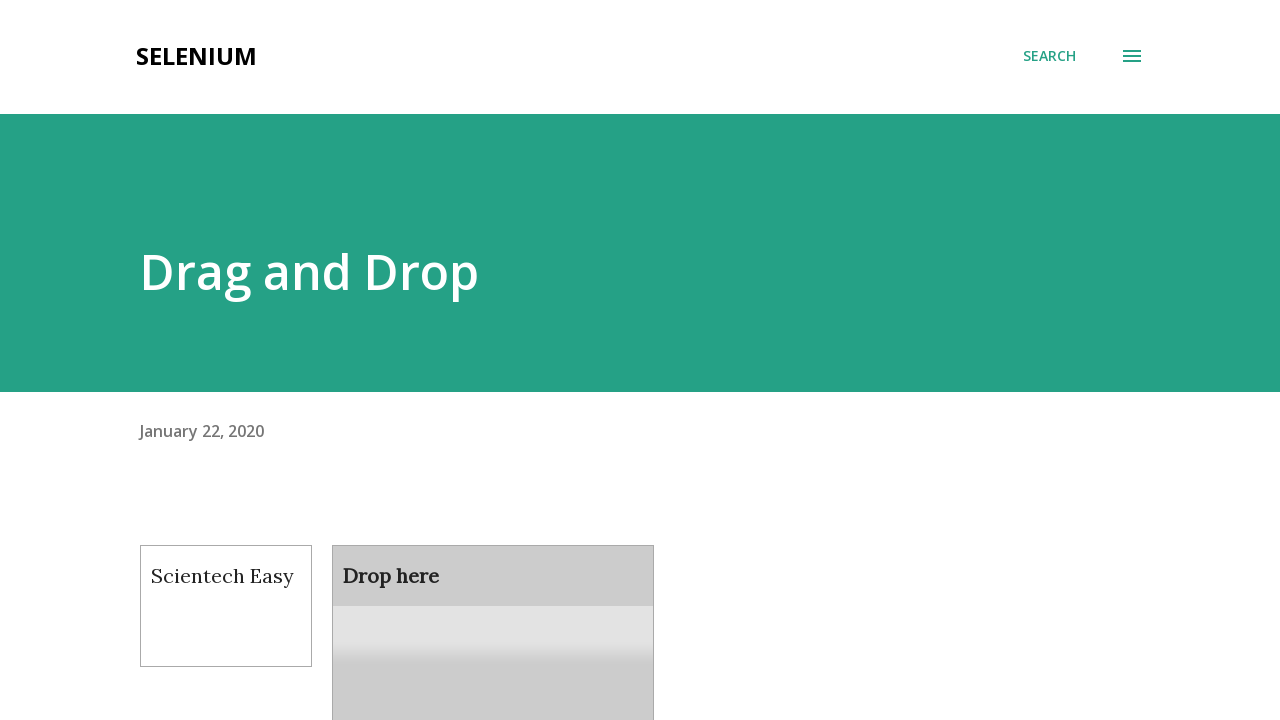

Located the draggable element with id='draggable'
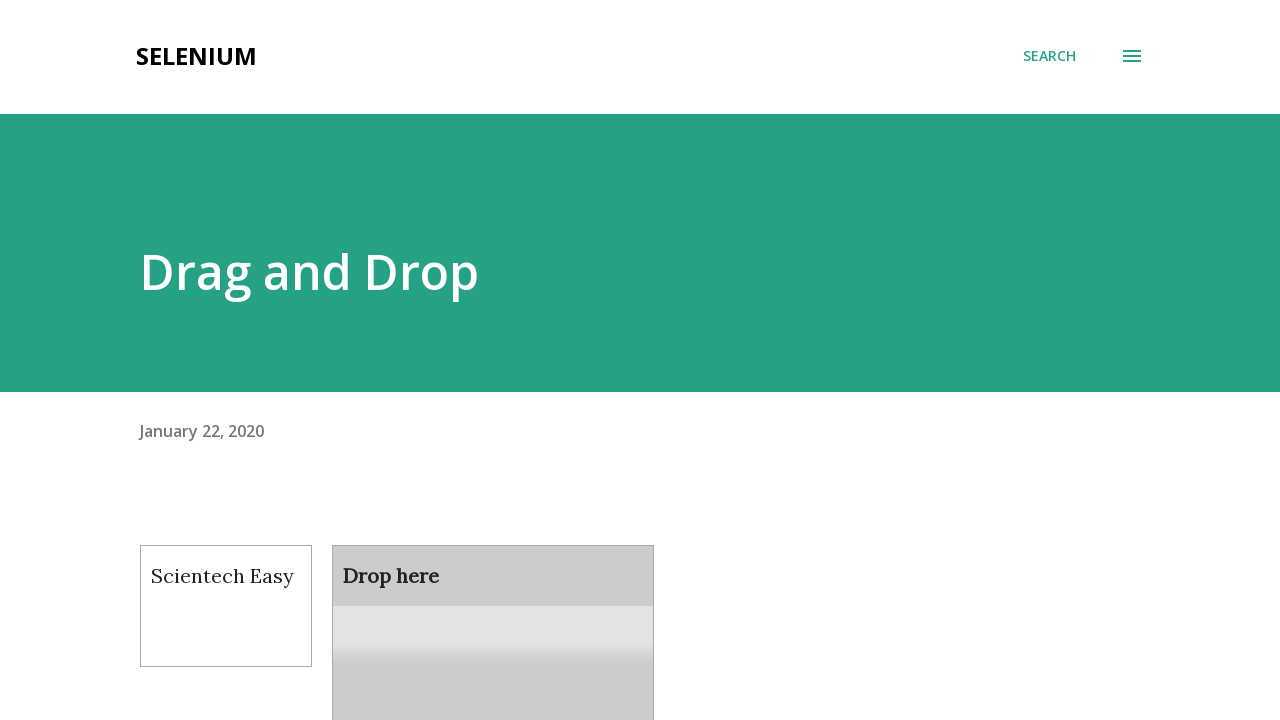

Located the droppable target element with id='droppable'
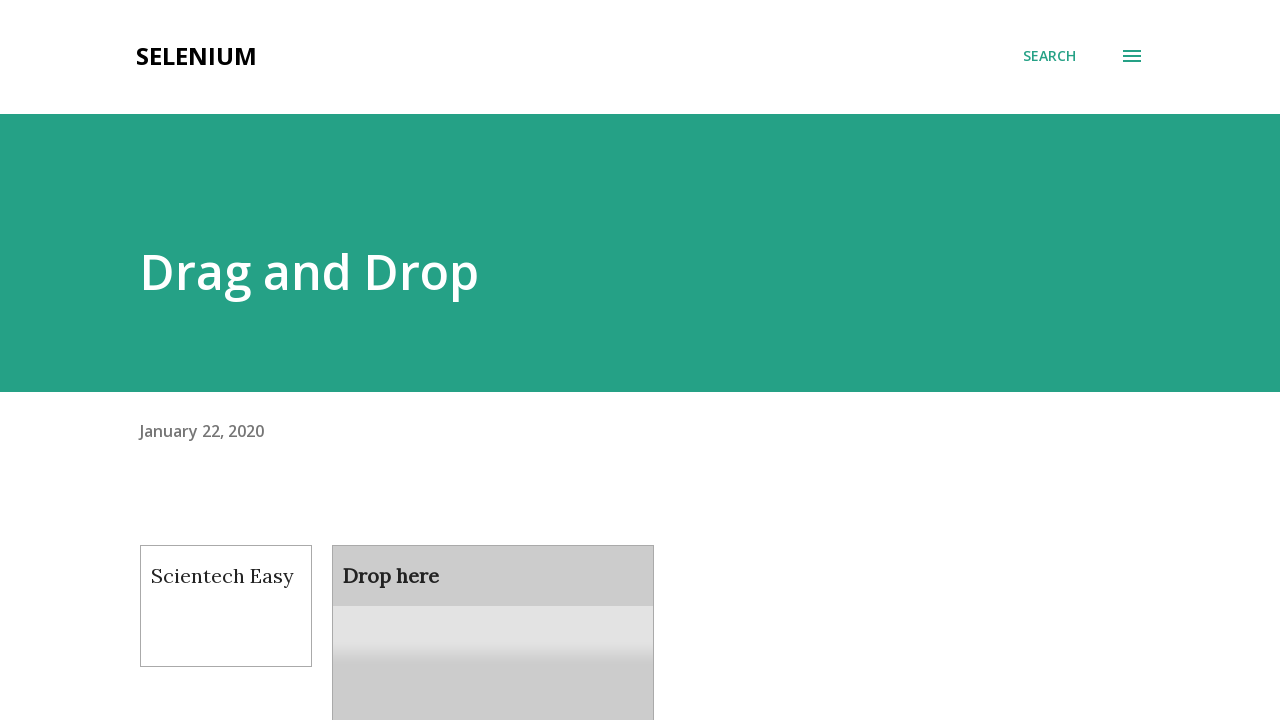

Dragged element from source and dropped it onto target droppable area at (493, 609)
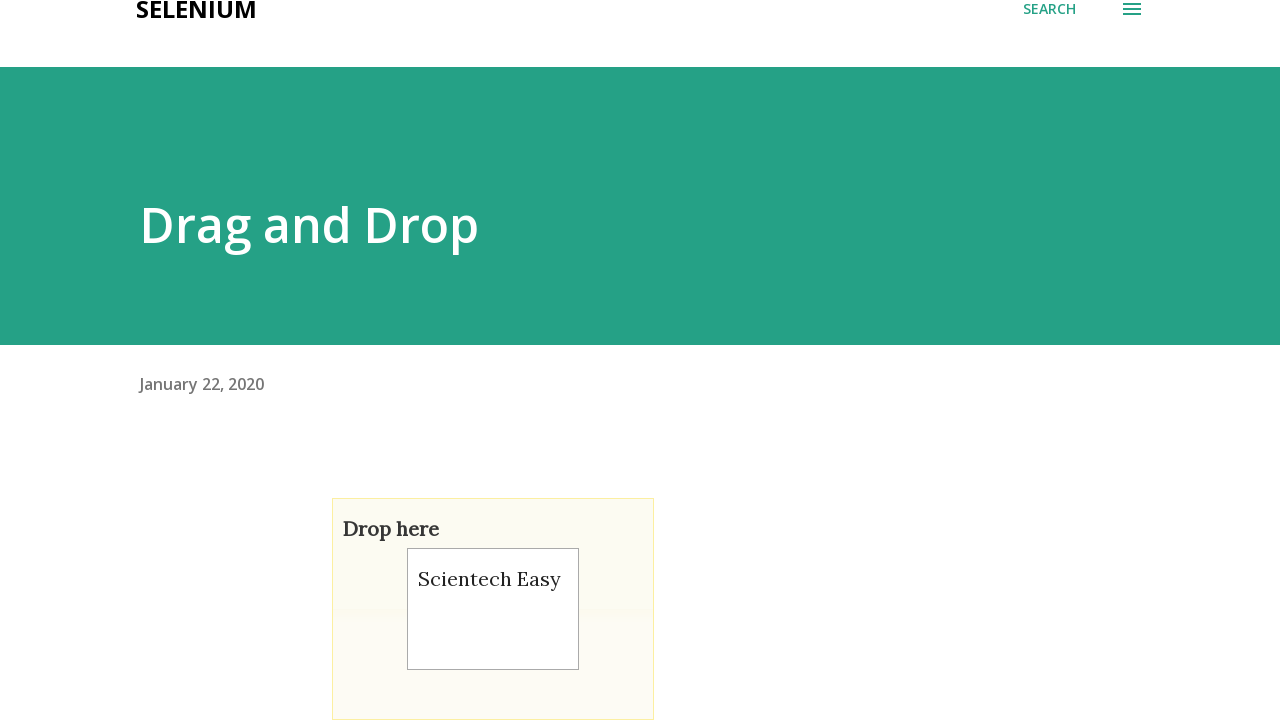

Waited 2 seconds to observe the drag and drop result
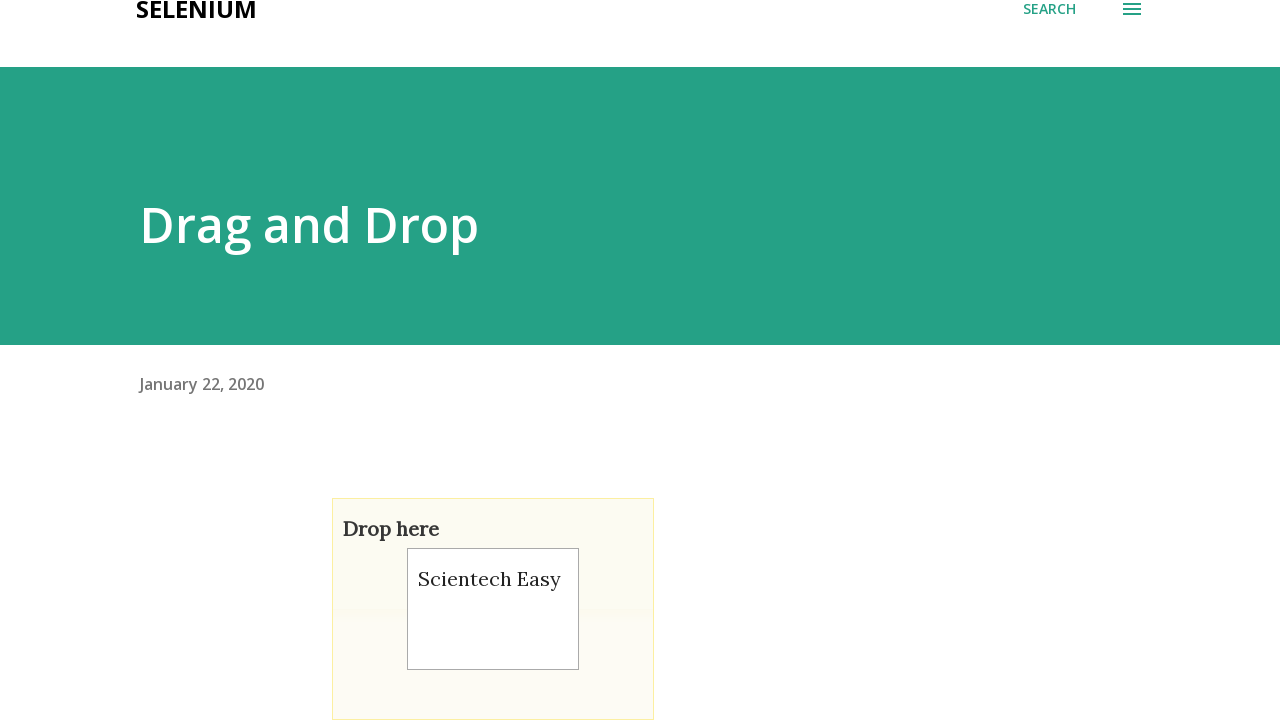

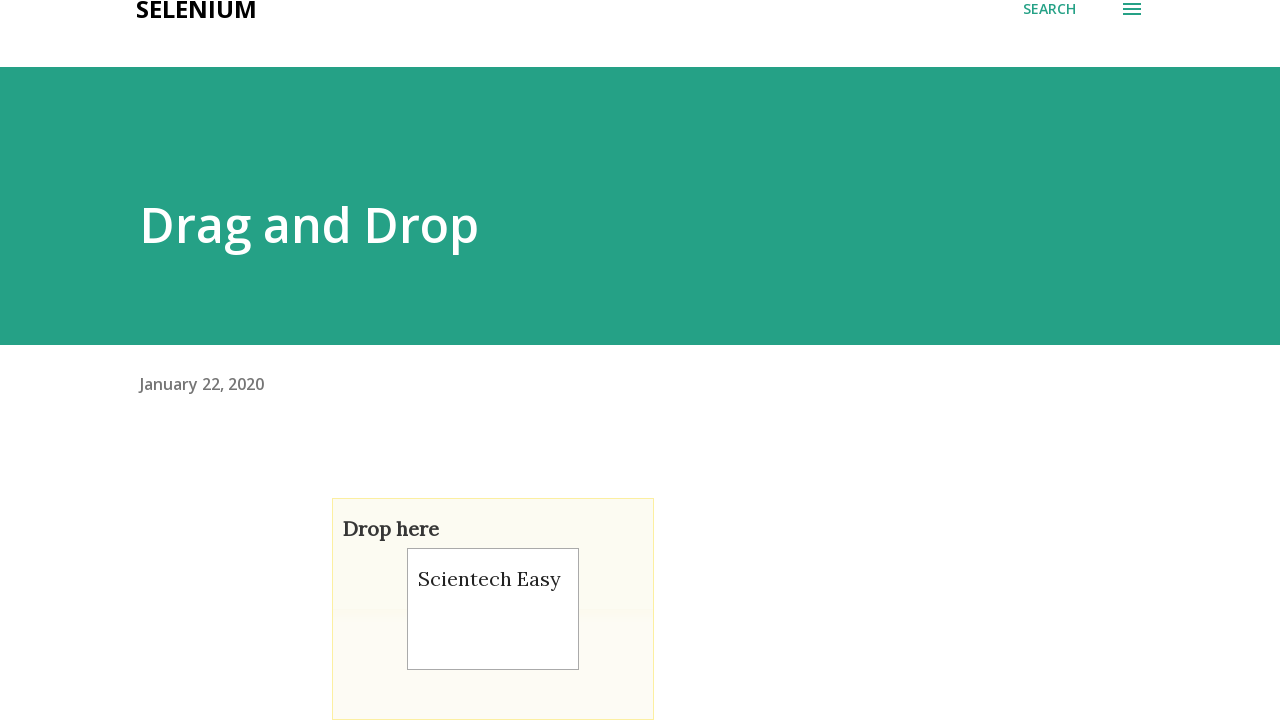